Tests a signup form by filling in first name, last name, and email fields, then clicking the sign up button to submit the form.

Starting URL: https://secure-retreat-92358.herokuapp.com/

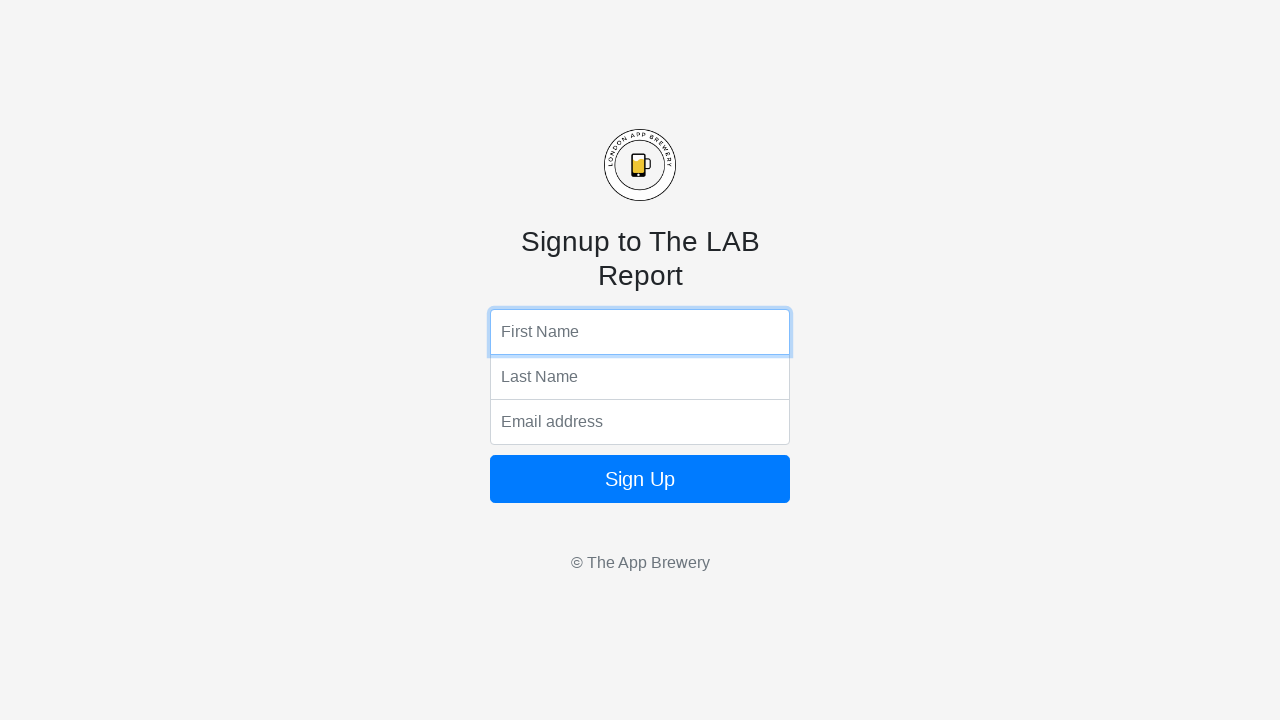

Clicked first name input field at (640, 332) on xpath=//html/body/form/input[1]
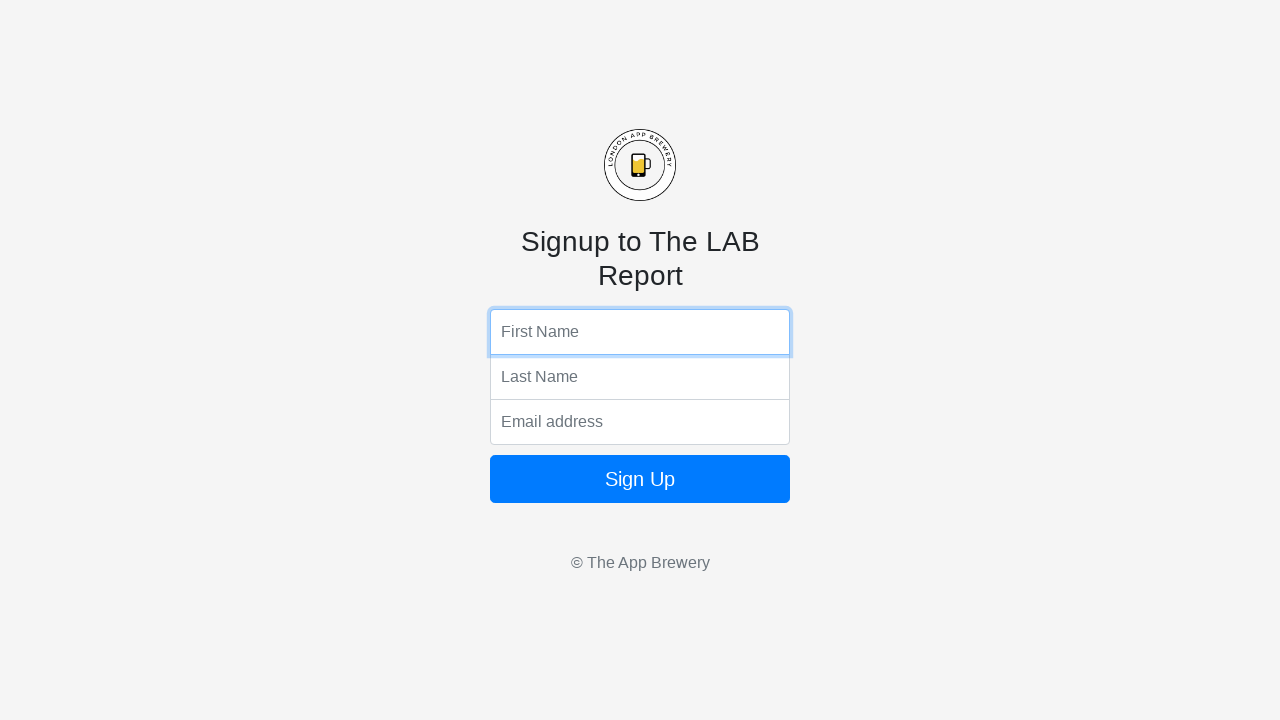

Filled first name field with 'Nathaniel' on //html/body/form/input[1]
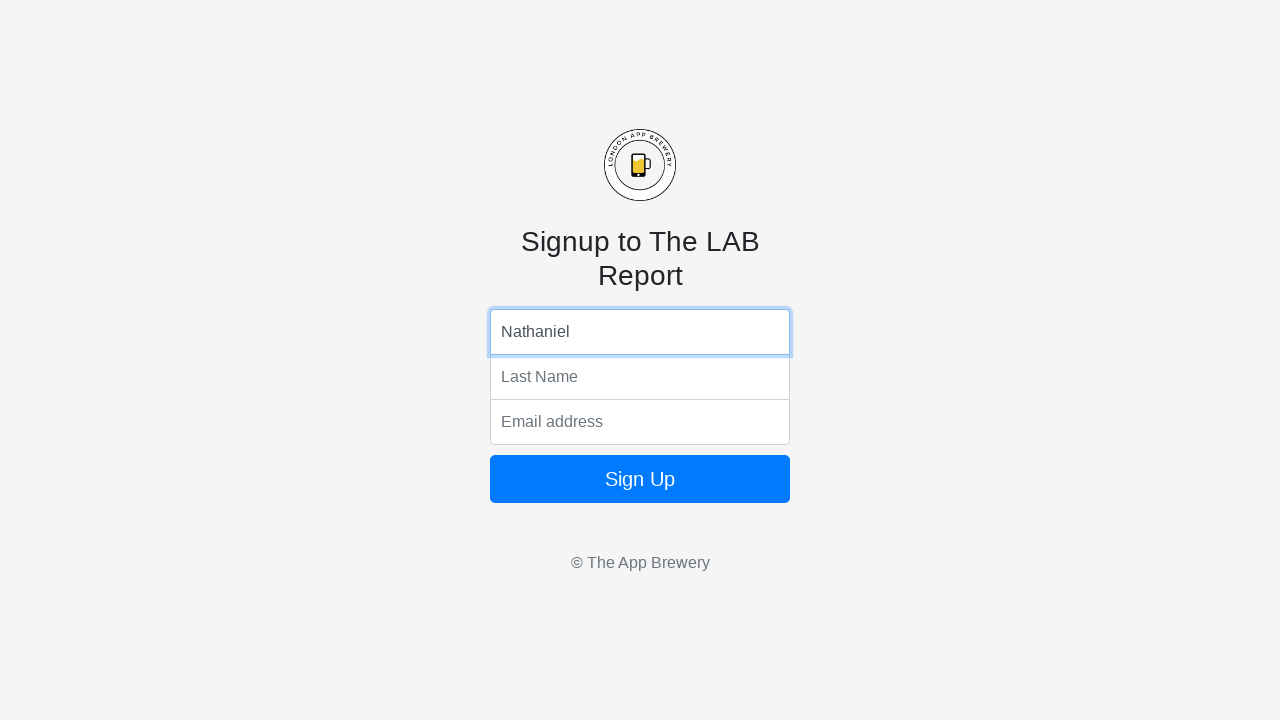

Clicked last name input field at (640, 377) on xpath=//html/body/form/input[2]
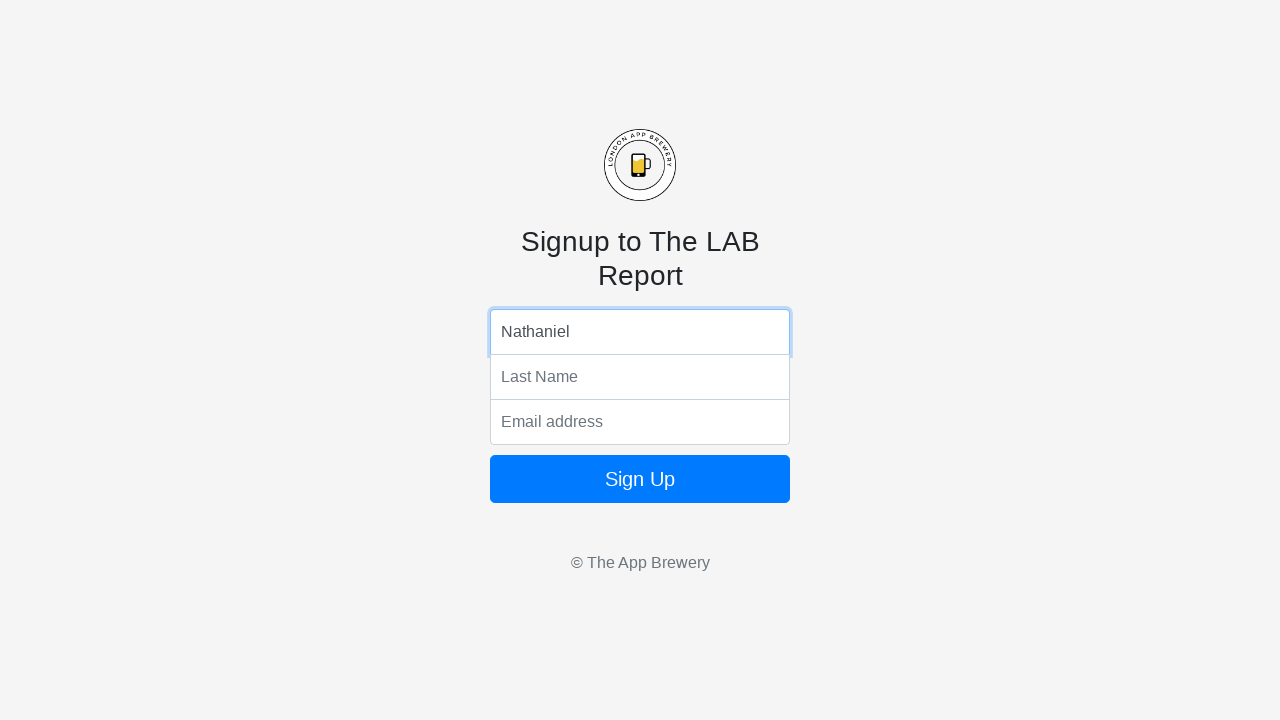

Filled last name field with 'Delon' on //html/body/form/input[2]
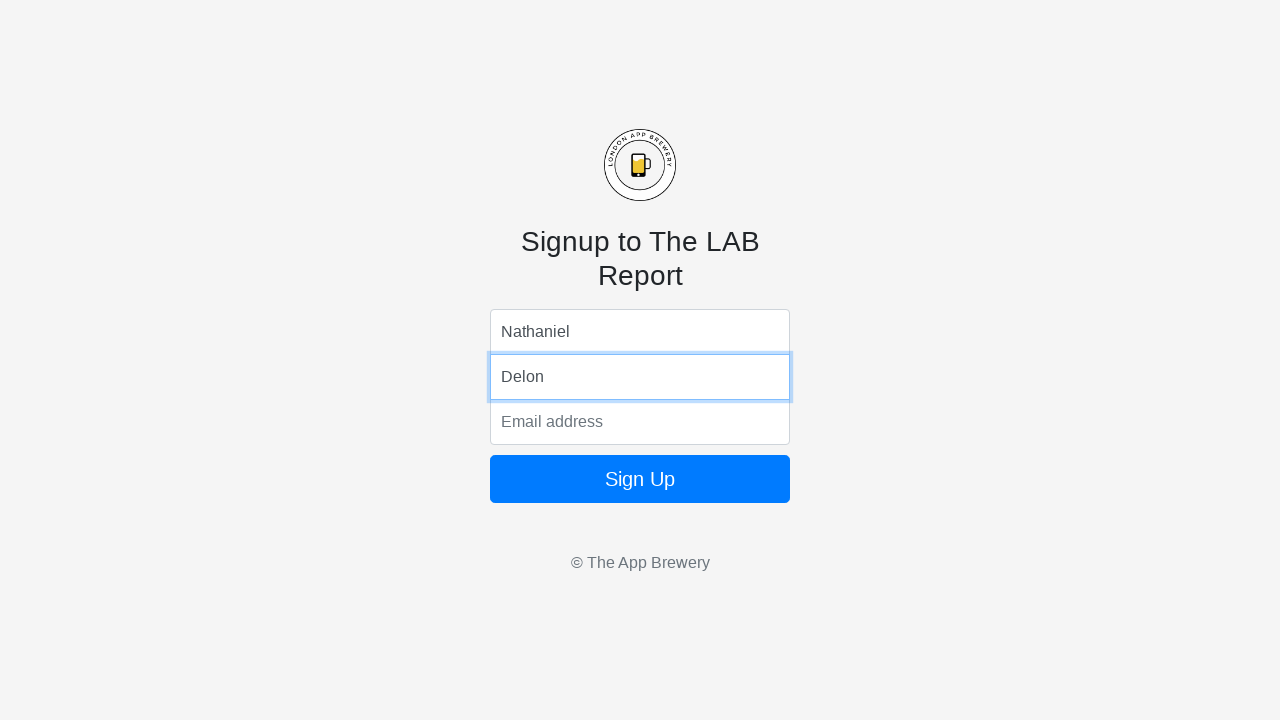

Clicked email input field at (640, 422) on xpath=//html/body/form/input[3]
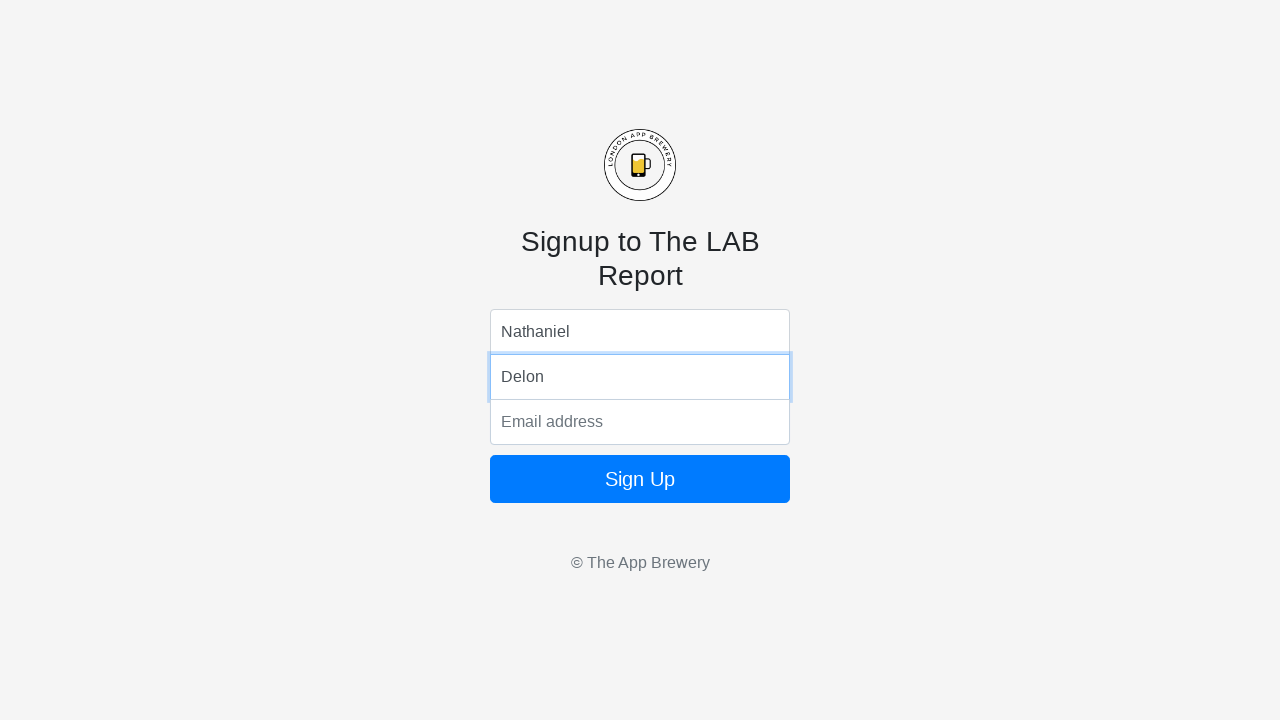

Filled email field with 'natethegreat@gmail.com' on //html/body/form/input[3]
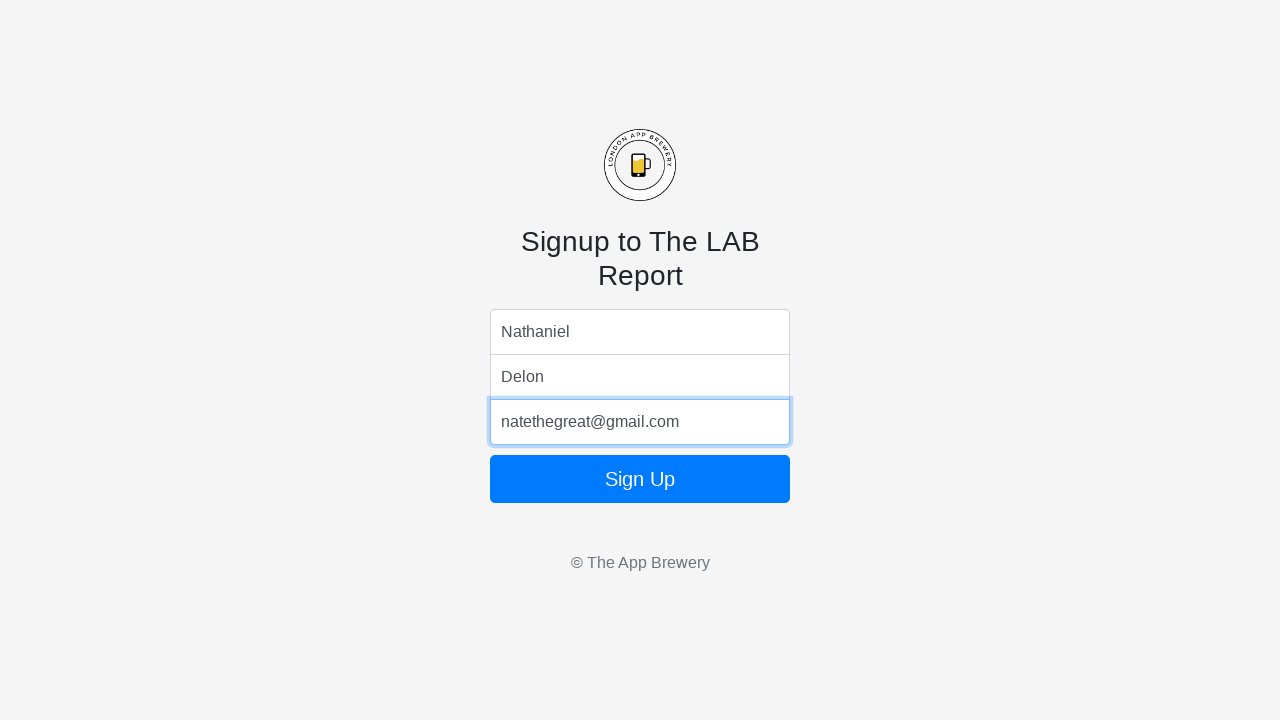

Clicked sign up button to submit the form at (640, 479) on xpath=//html/body/form/button
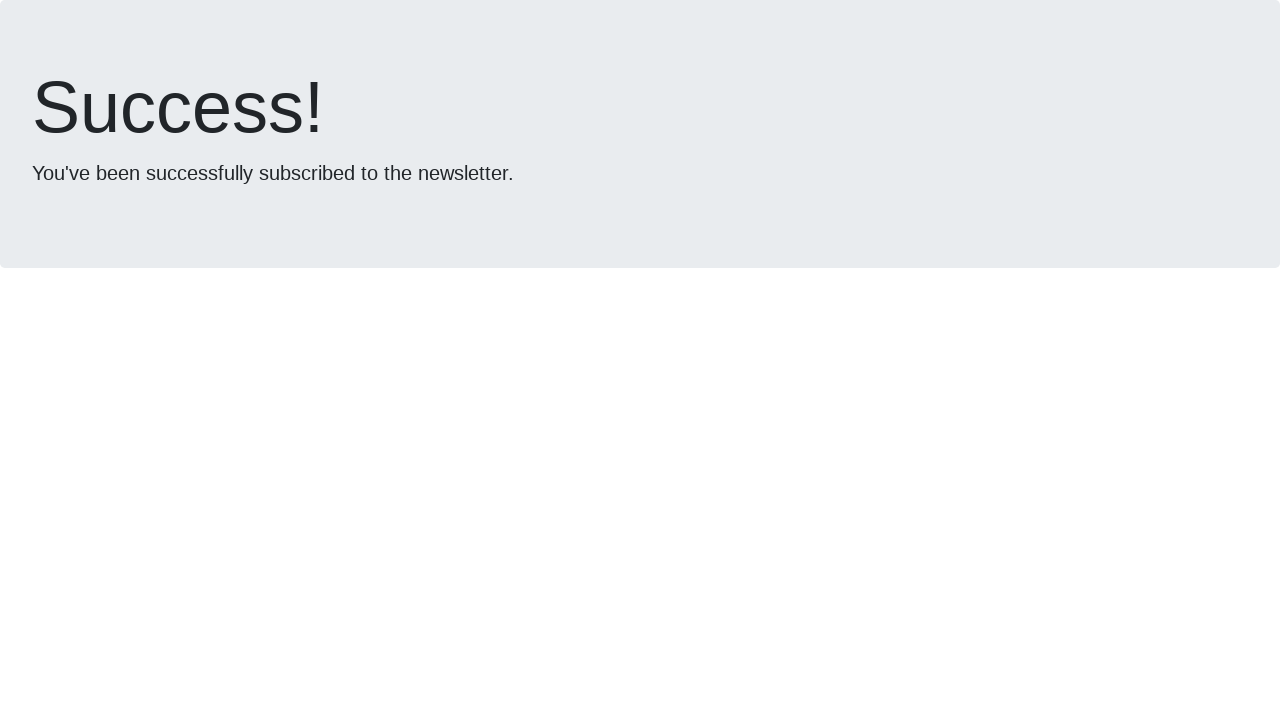

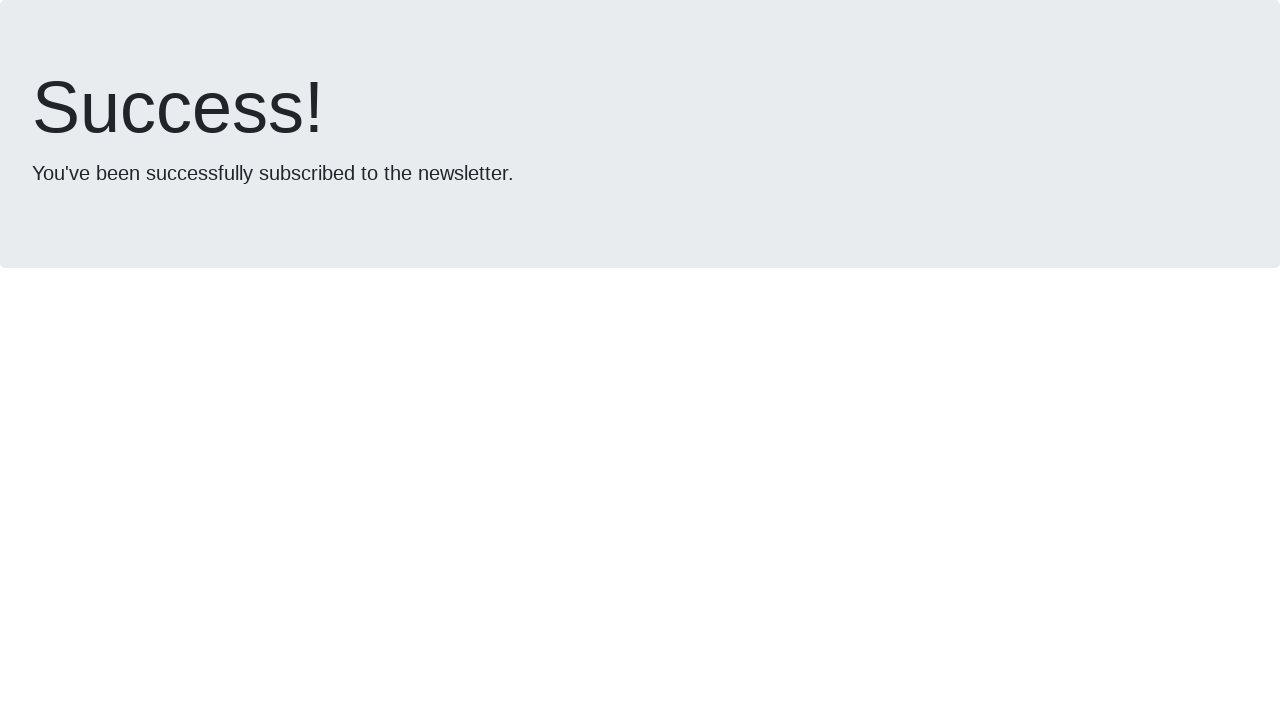